Tests negative scenario by filling all registration fields except last name, then submits and verifies that success message is not displayed

Starting URL: https://suninjuly.github.io/registration1.html

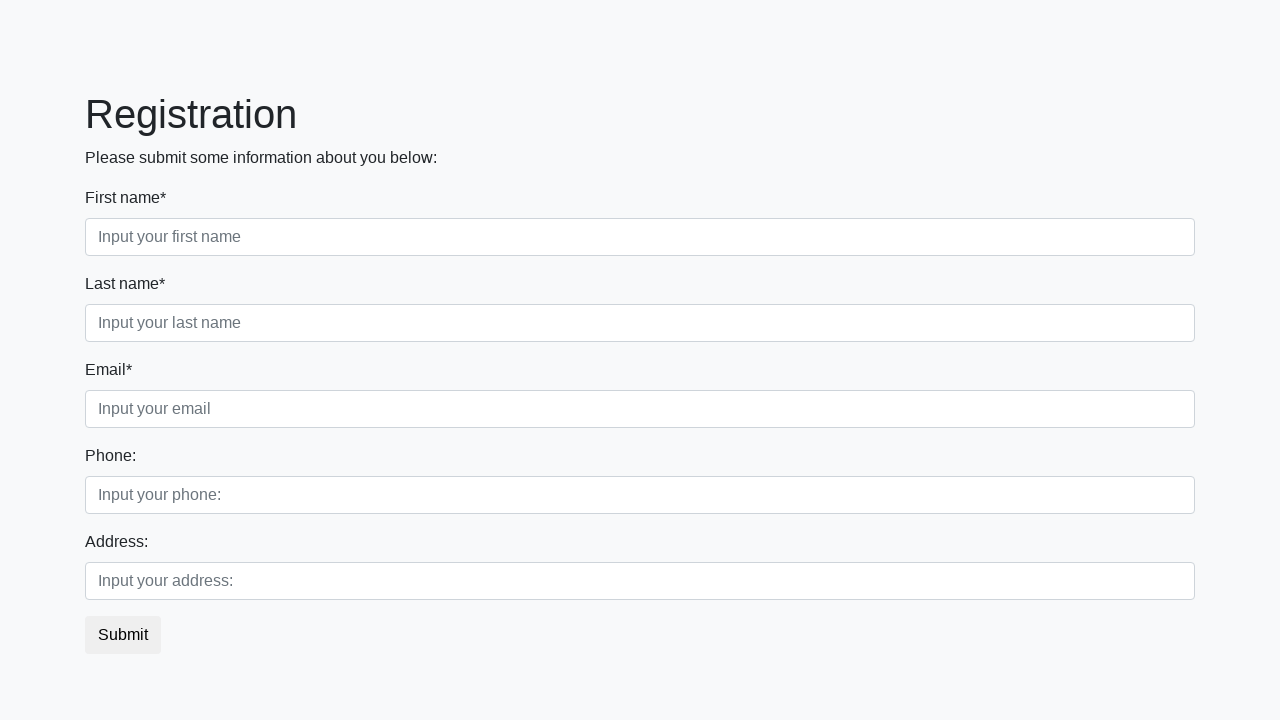

Navigated to registration form page
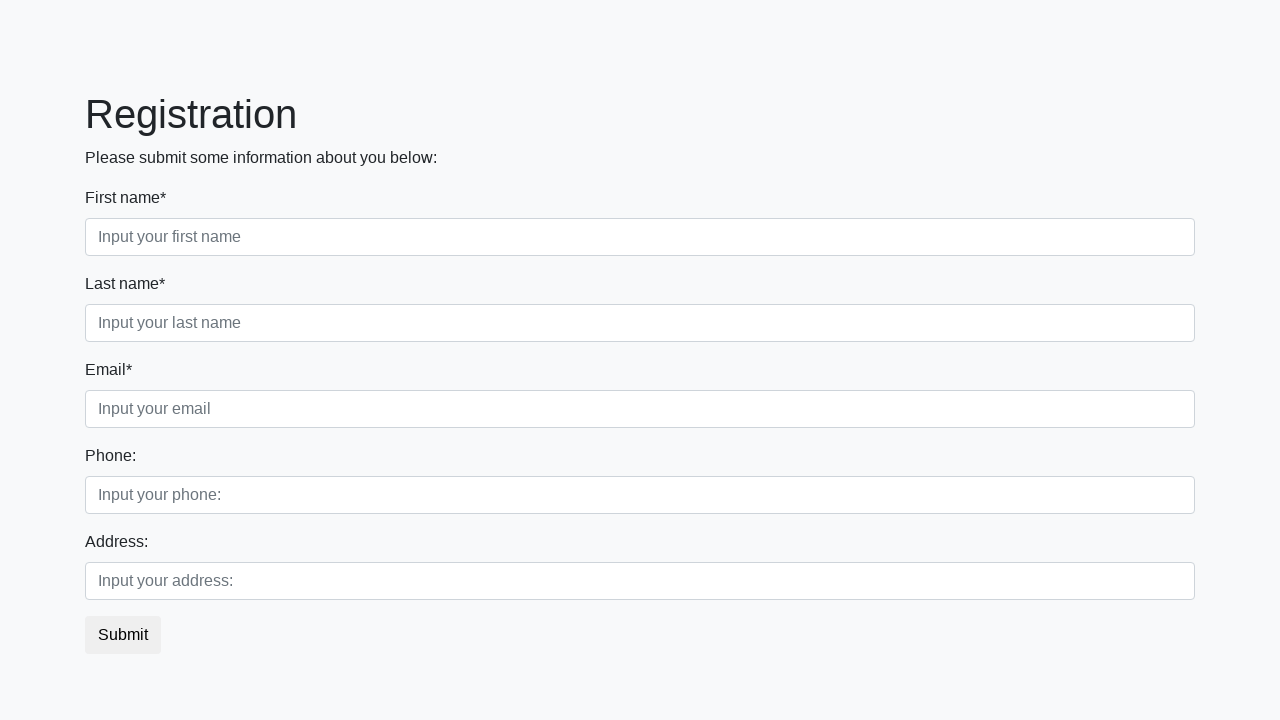

Filled first name field with 'Mark' on //input[@placeholder='Input your first name']
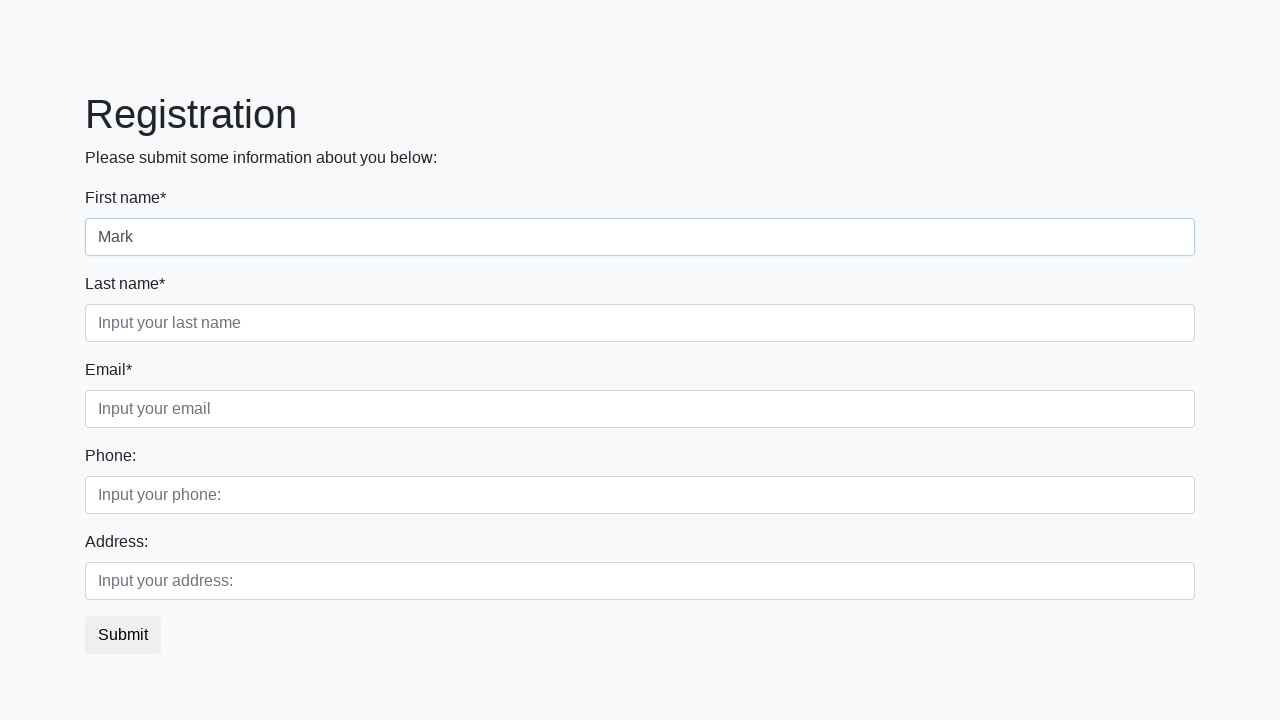

Left last name field empty (negative test scenario) on //input[@placeholder='Input your last name']
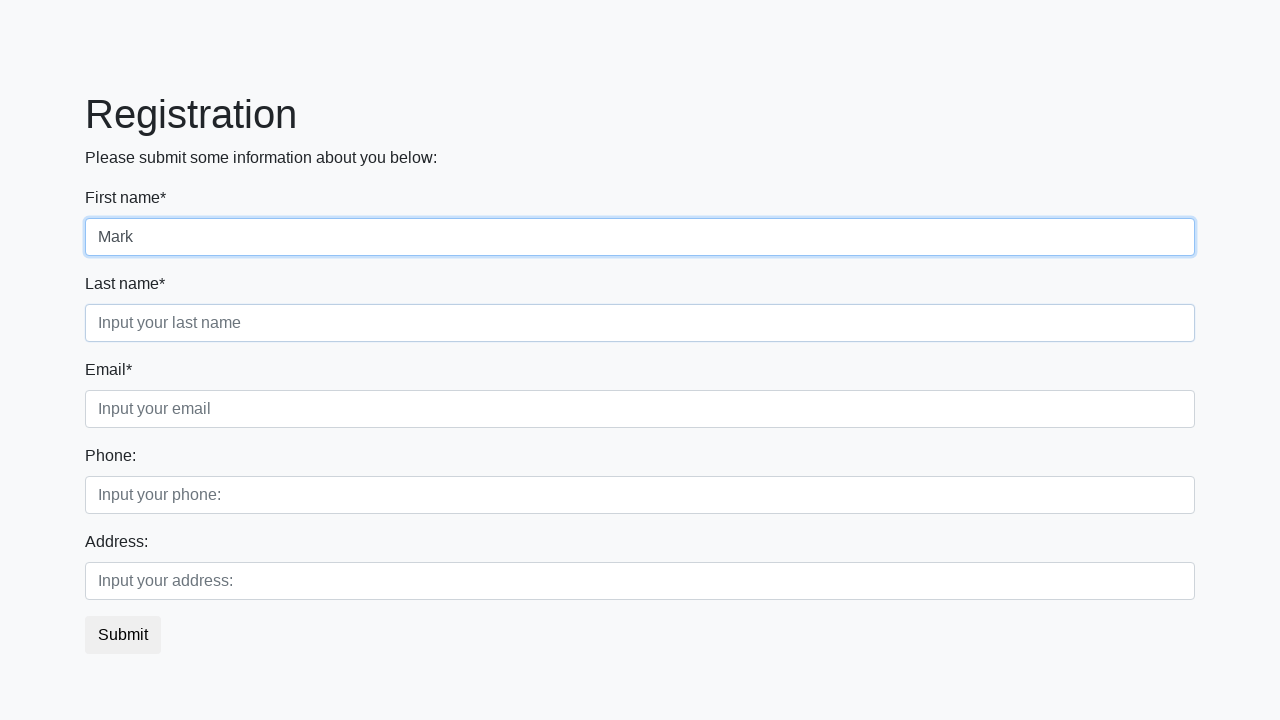

Filled email field with 'erty@gmail.com' on //input[@placeholder='Input your email']
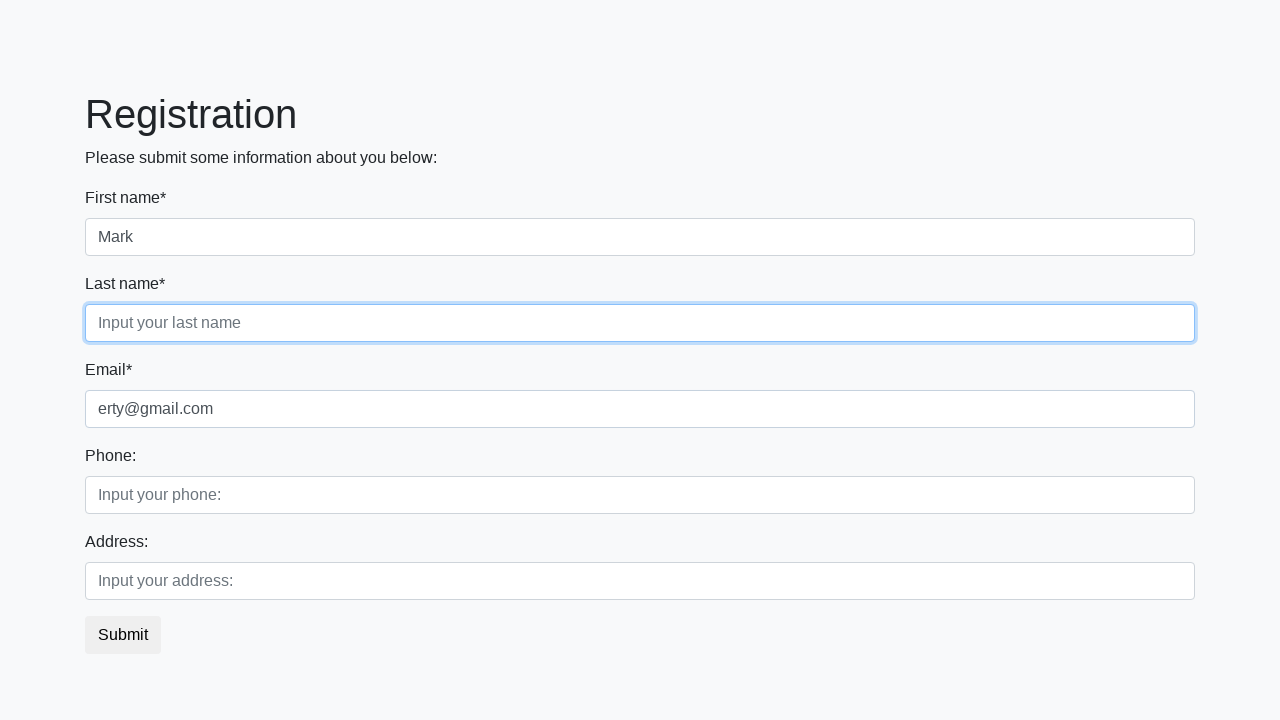

Filled phone field with '+ 54 8976544' on //input[@placeholder='Input your phone:']
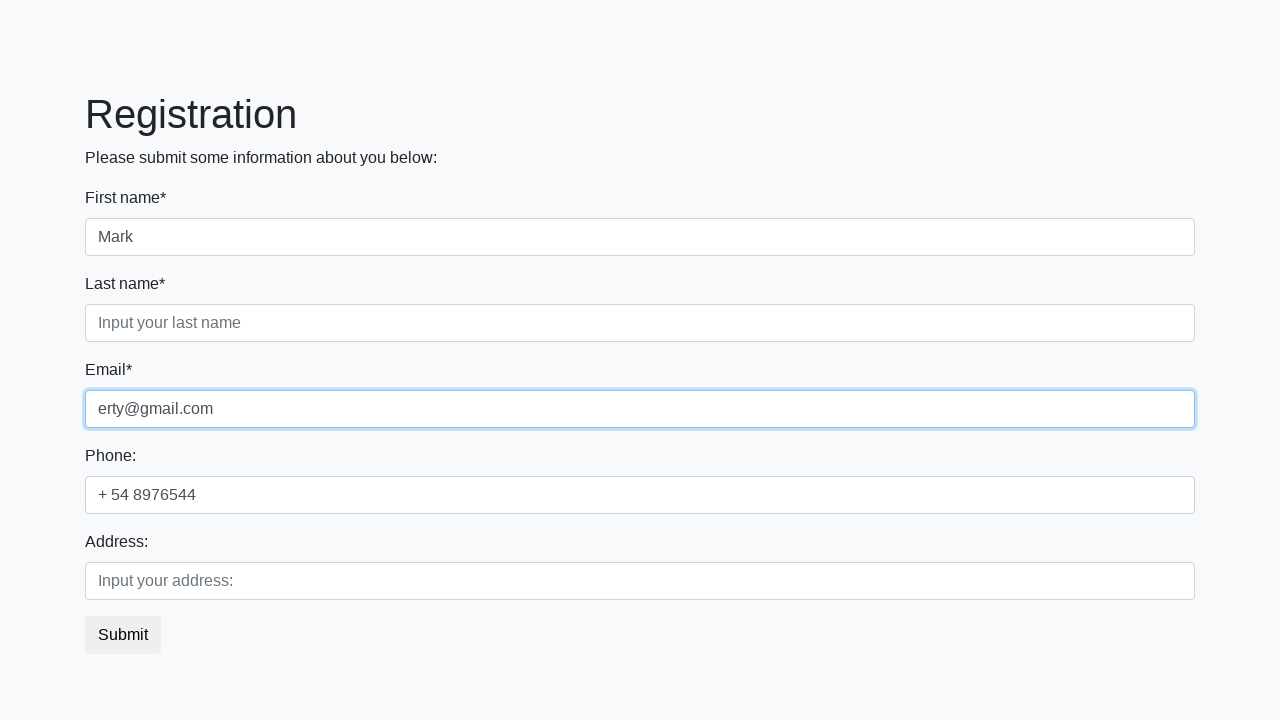

Filled address field with 'Solidarnosti,45' on //input[@placeholder='Input your address:']
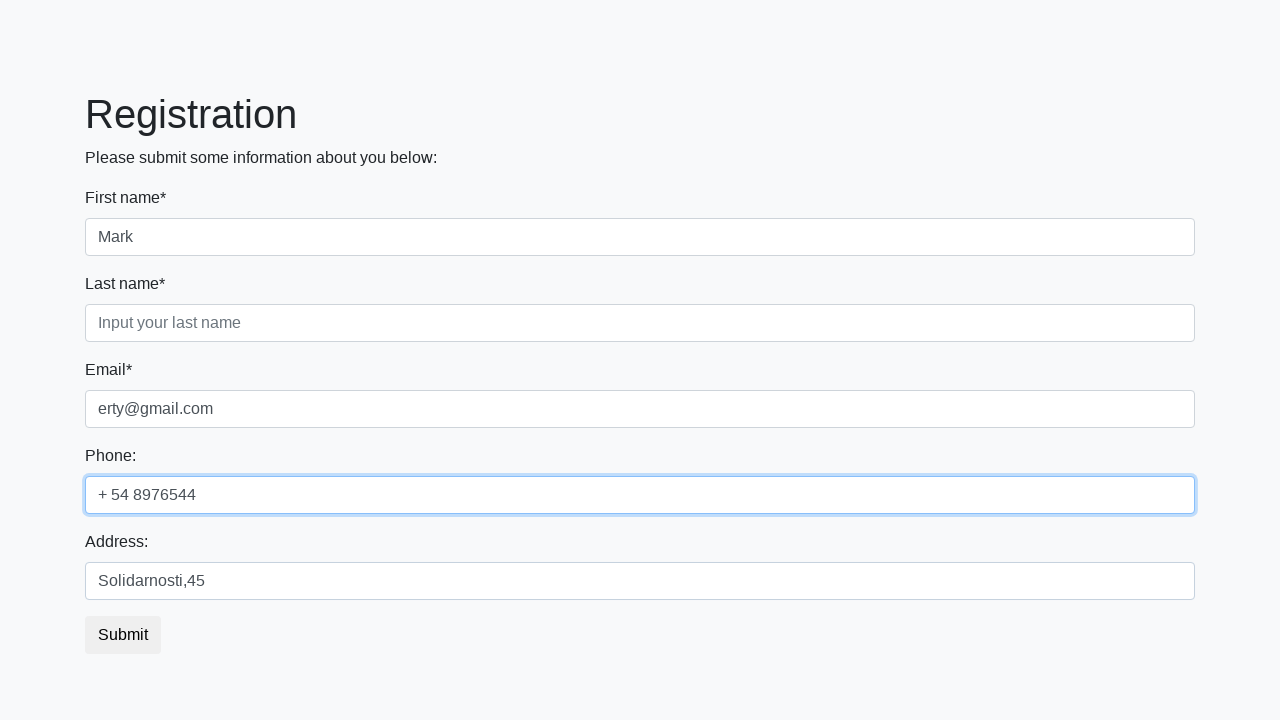

Clicked submit button to submit registration form at (123, 635) on button
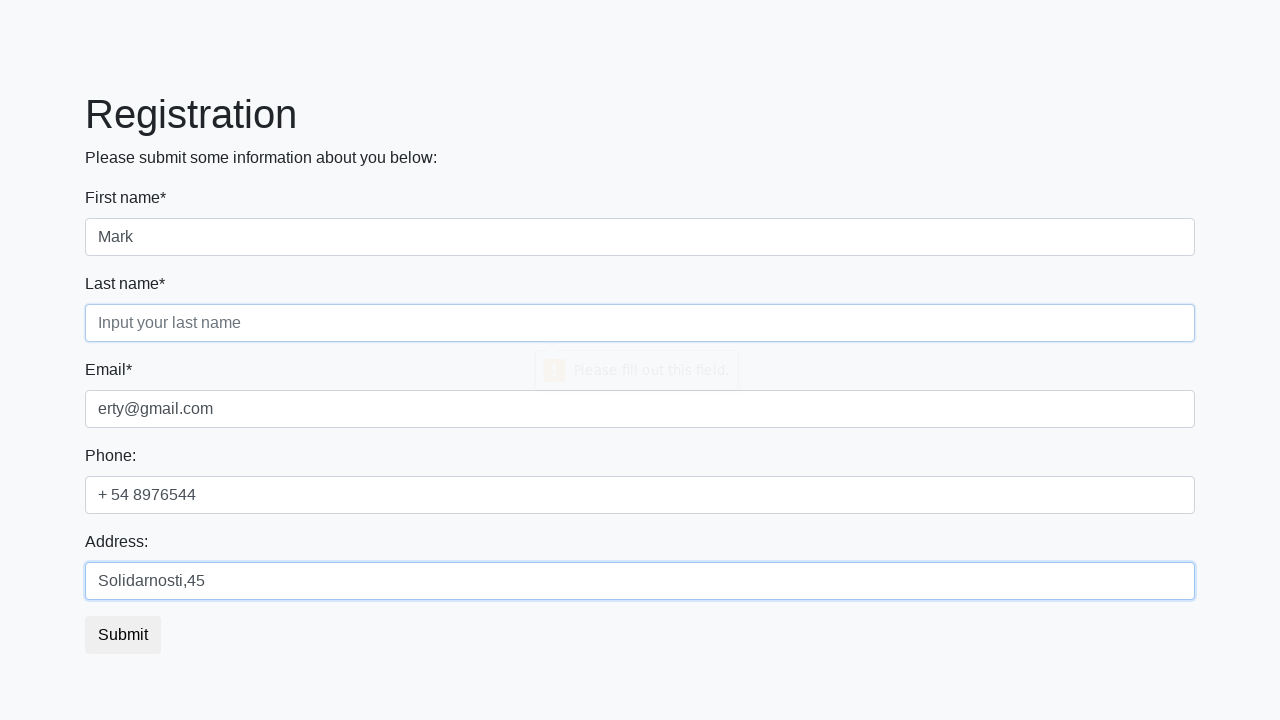

Waited 2 seconds for any success or error message
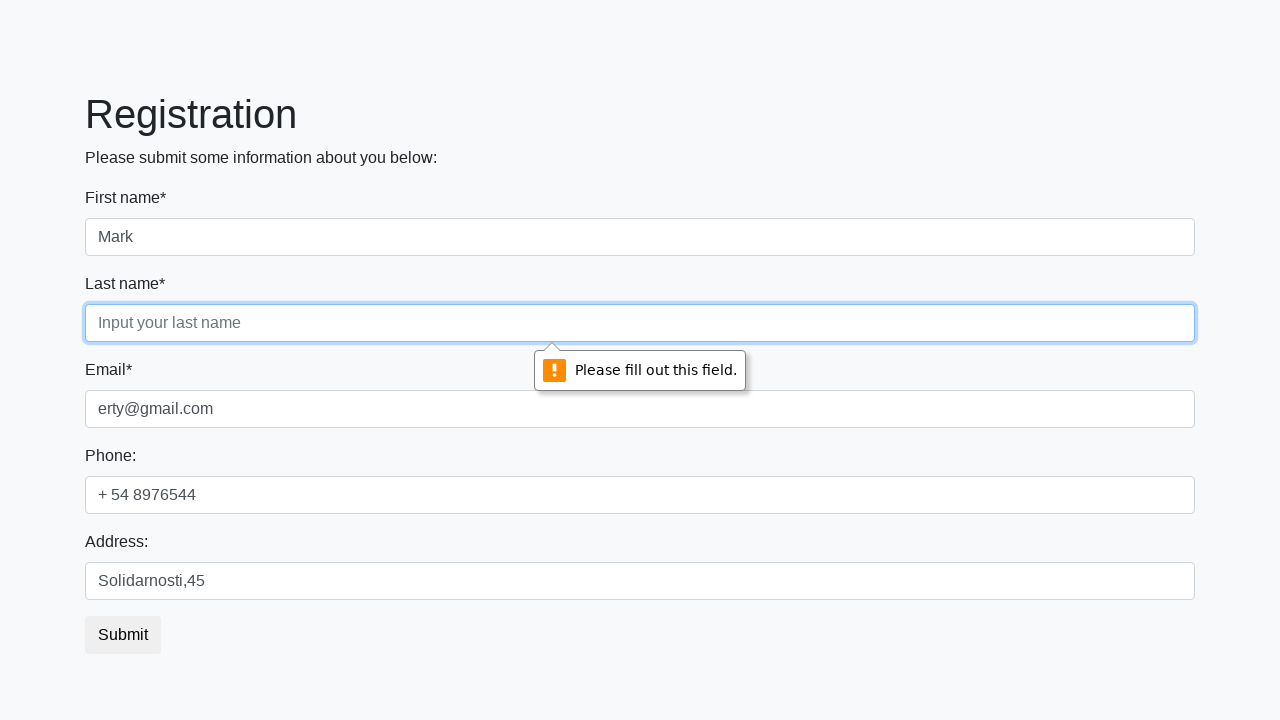

Verified that success message is not displayed (negative test passed)
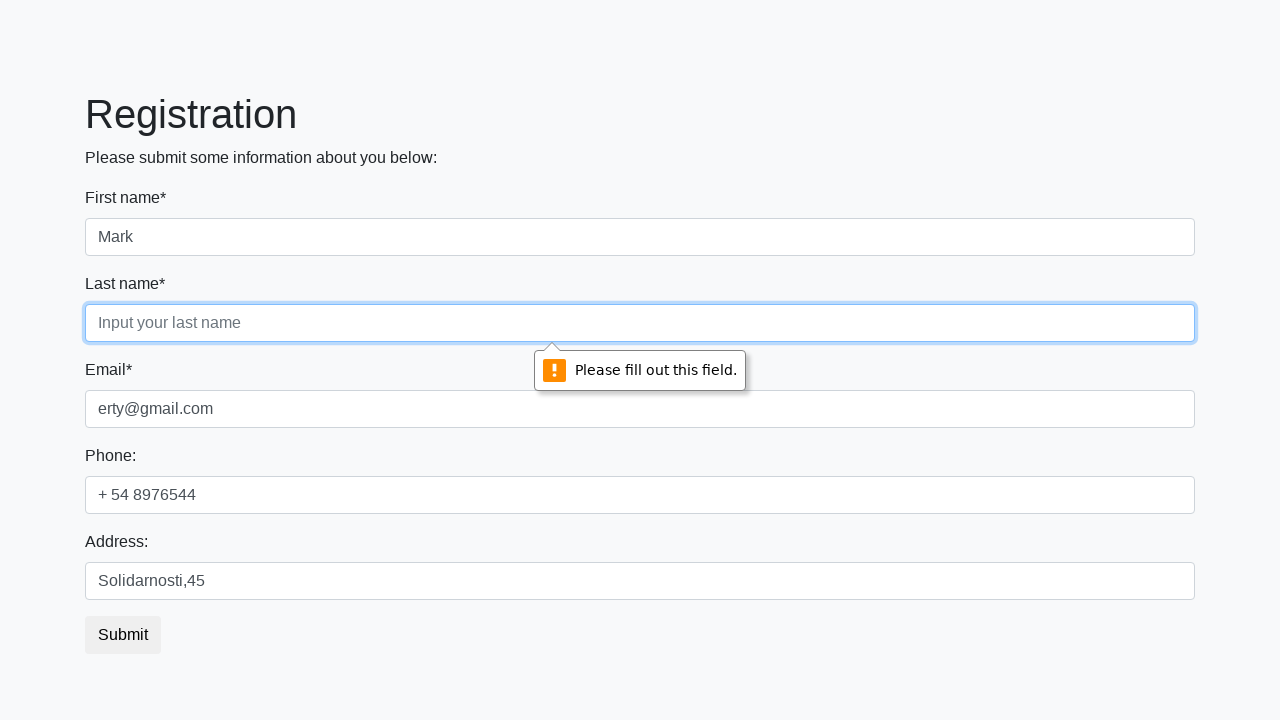

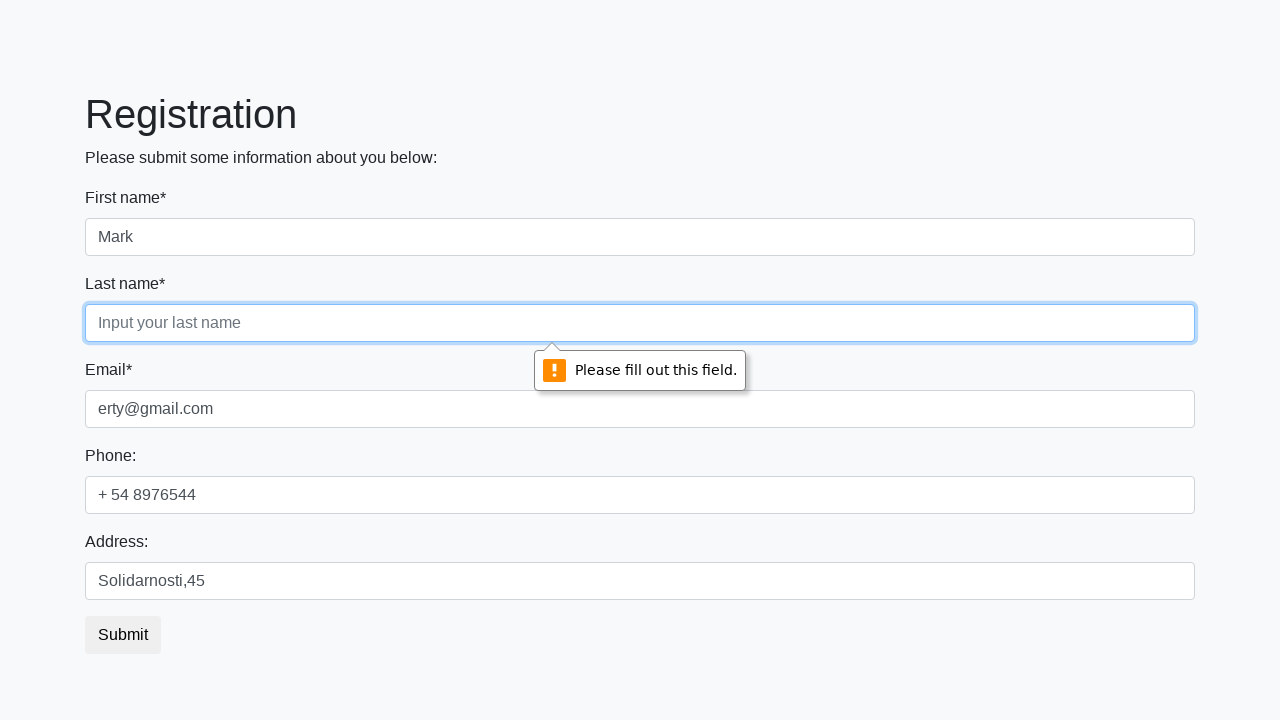